Tests the Add/Remove Elements functionality by adding and then deleting an element

Starting URL: https://the-internet.herokuapp.com/

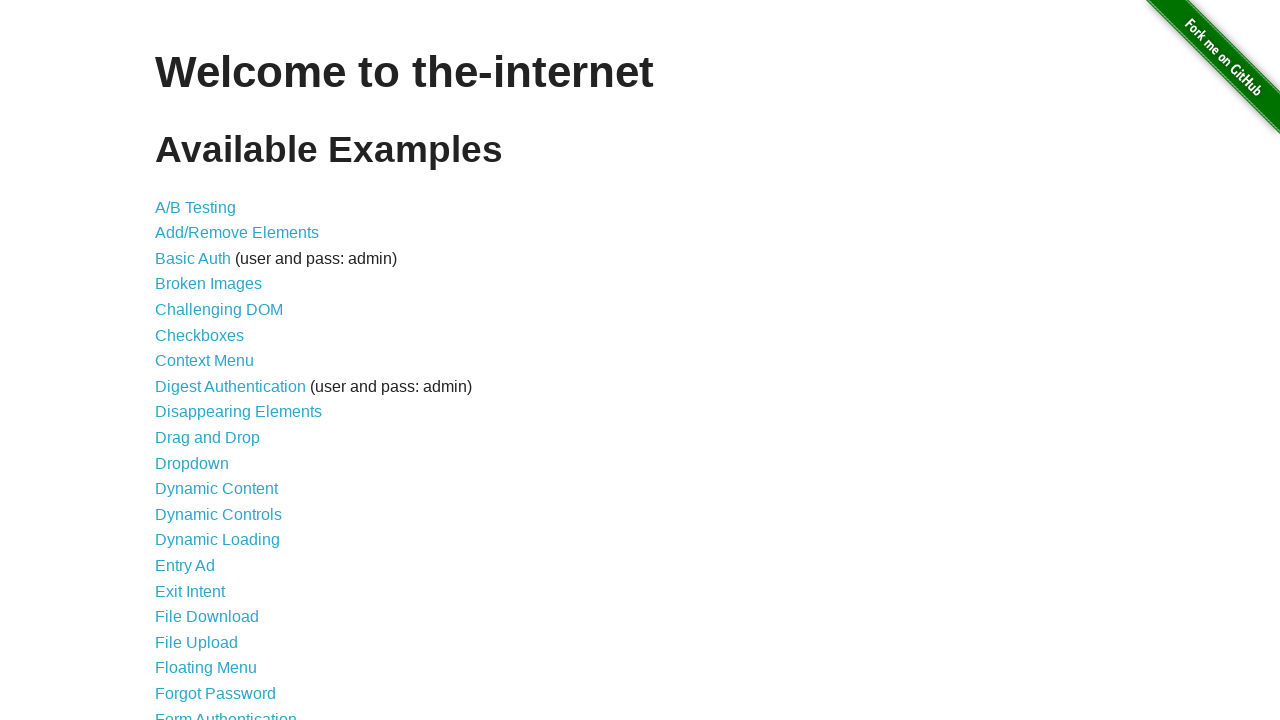

Clicked on Add/Remove Elements link at (237, 233) on text=Add/Remove Elements
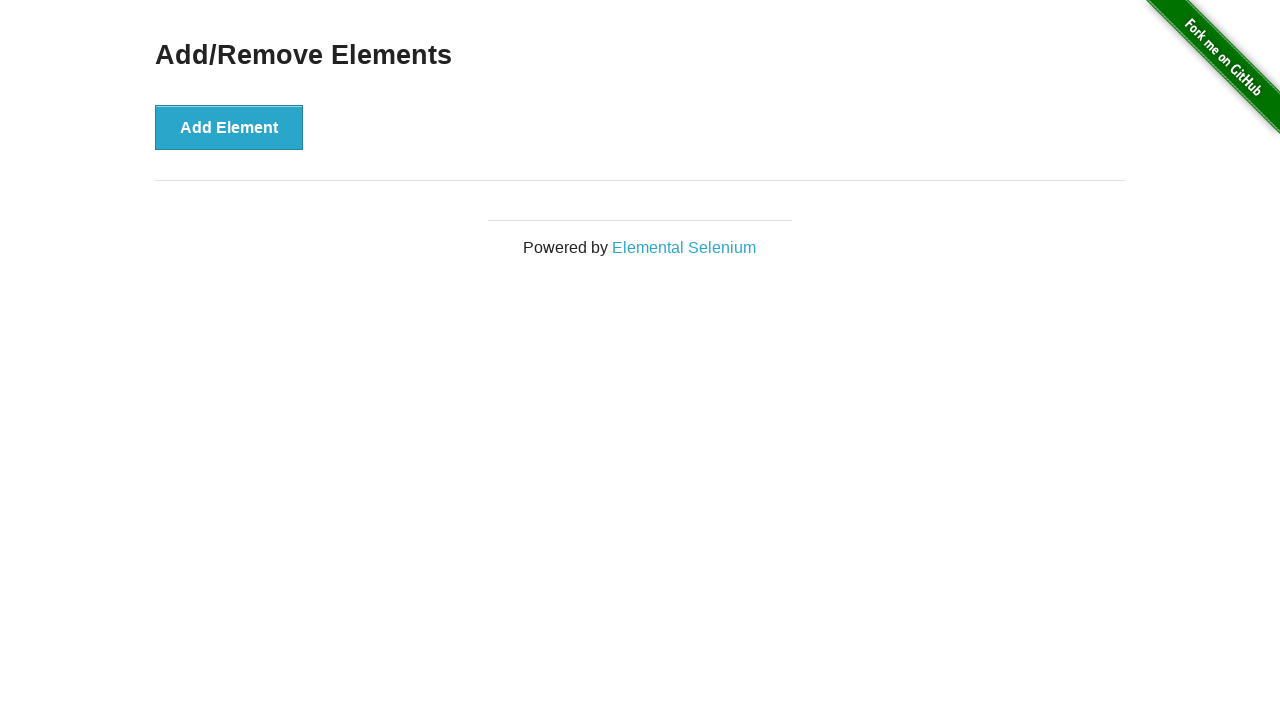

Clicked on Add Element button at (229, 127) on xpath=//button[1]
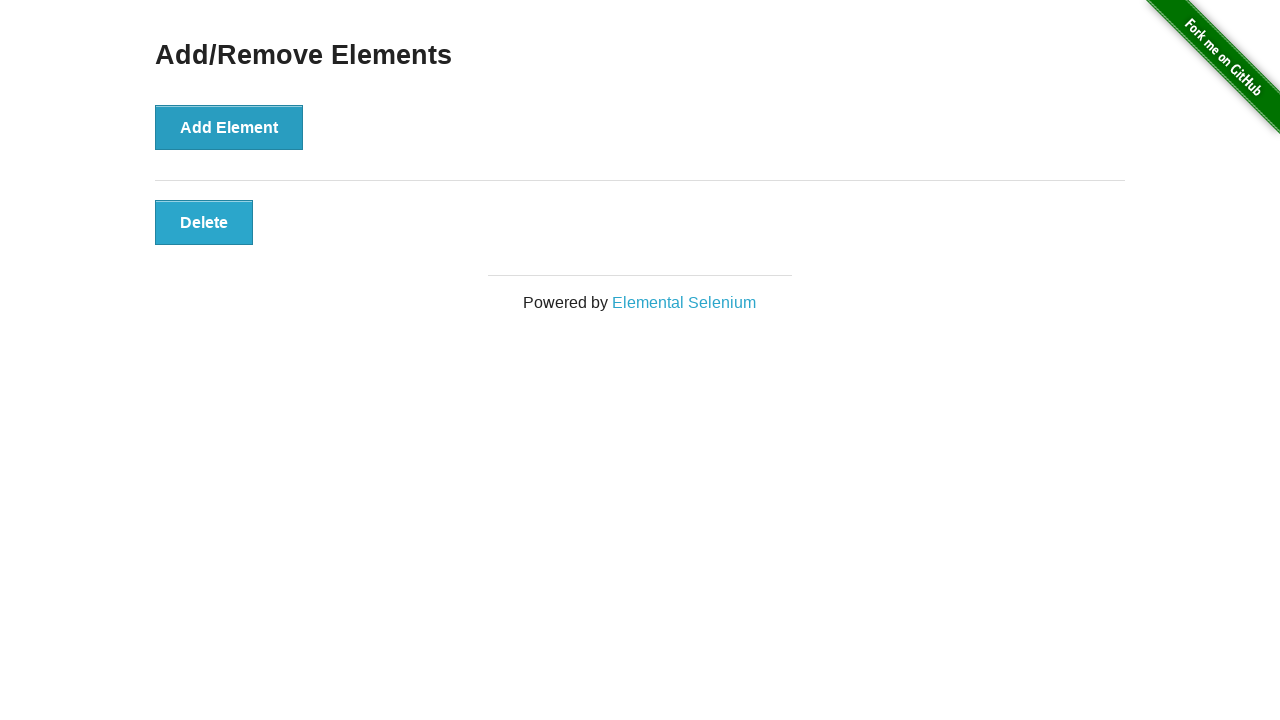

Clicked on Delete button to remove the added element at (204, 222) on xpath=//button[@class="added-manually"]
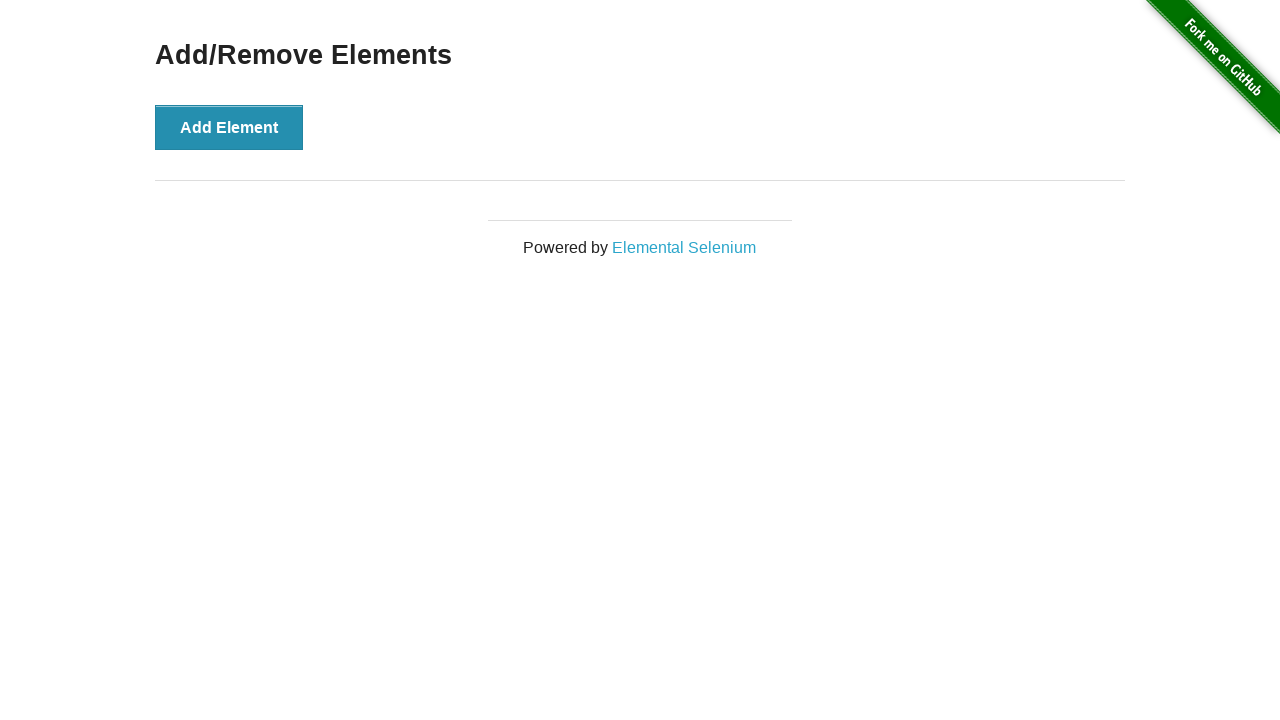

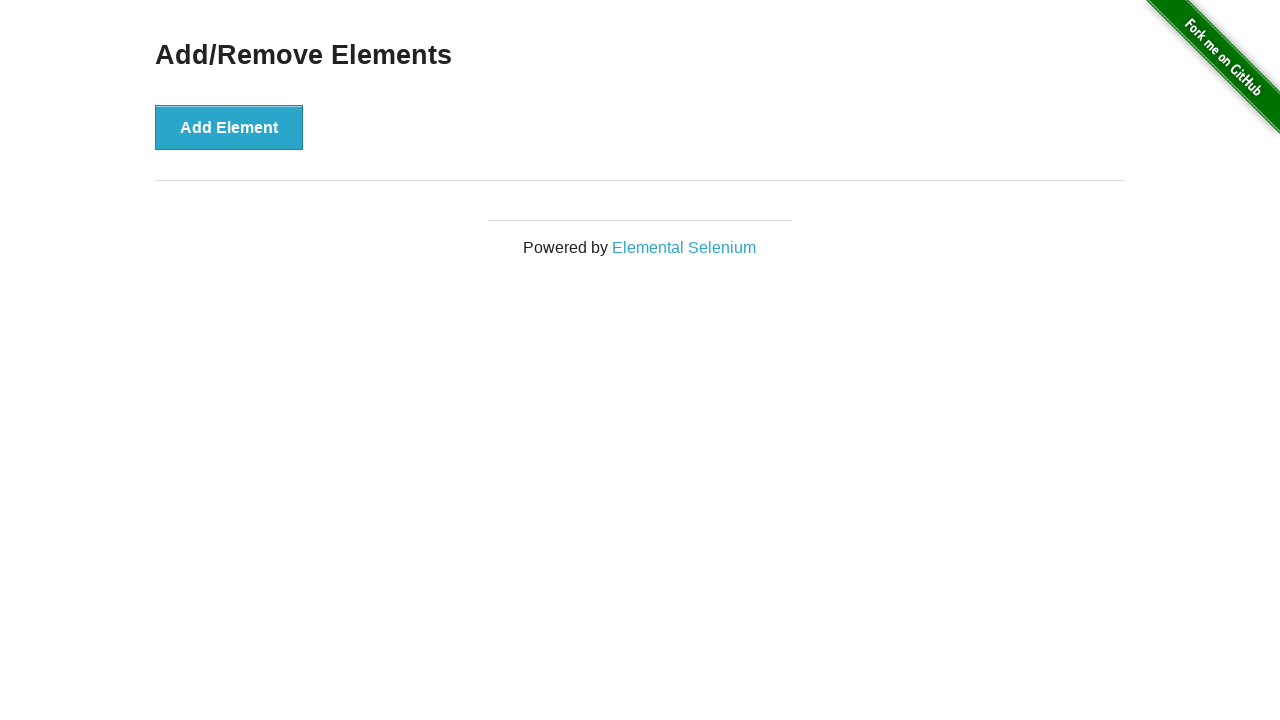